Tests checkbox functionality by clicking a single checkbox twice (selecting and then deselecting it)

Starting URL: https://syntaxprojects.com/basic-checkbox-demo.php

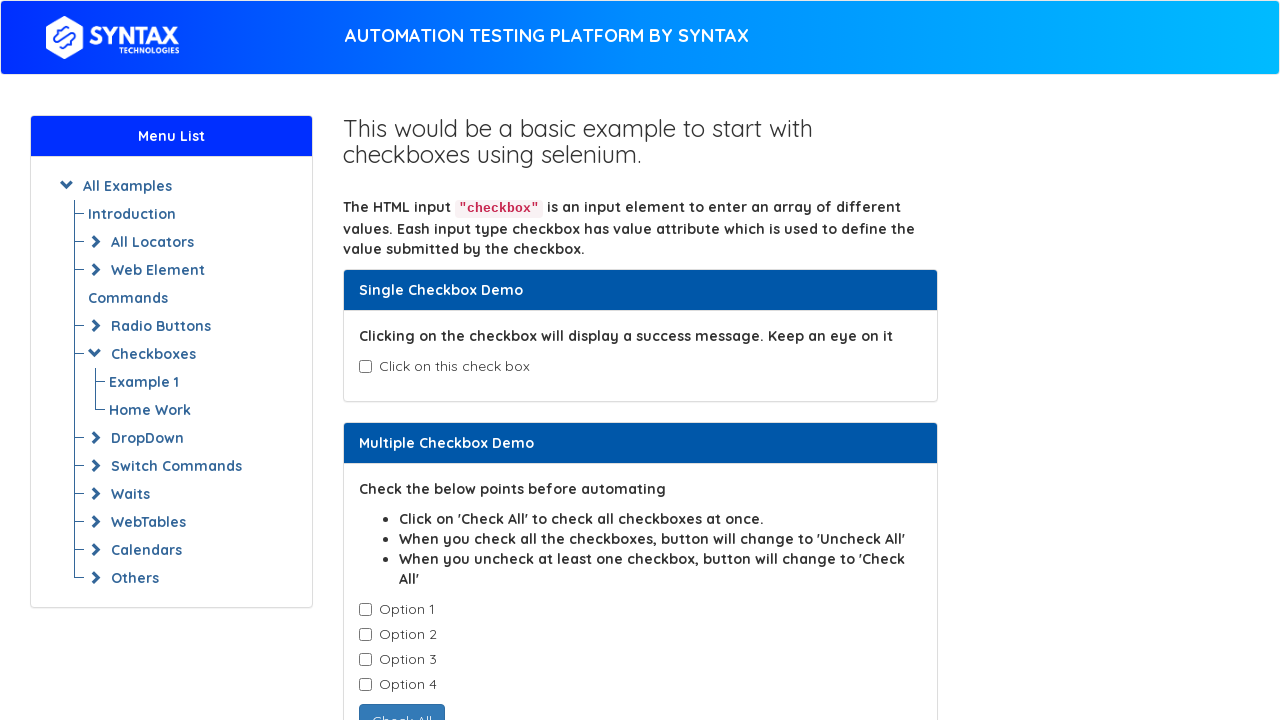

Navigated to checkbox demo page
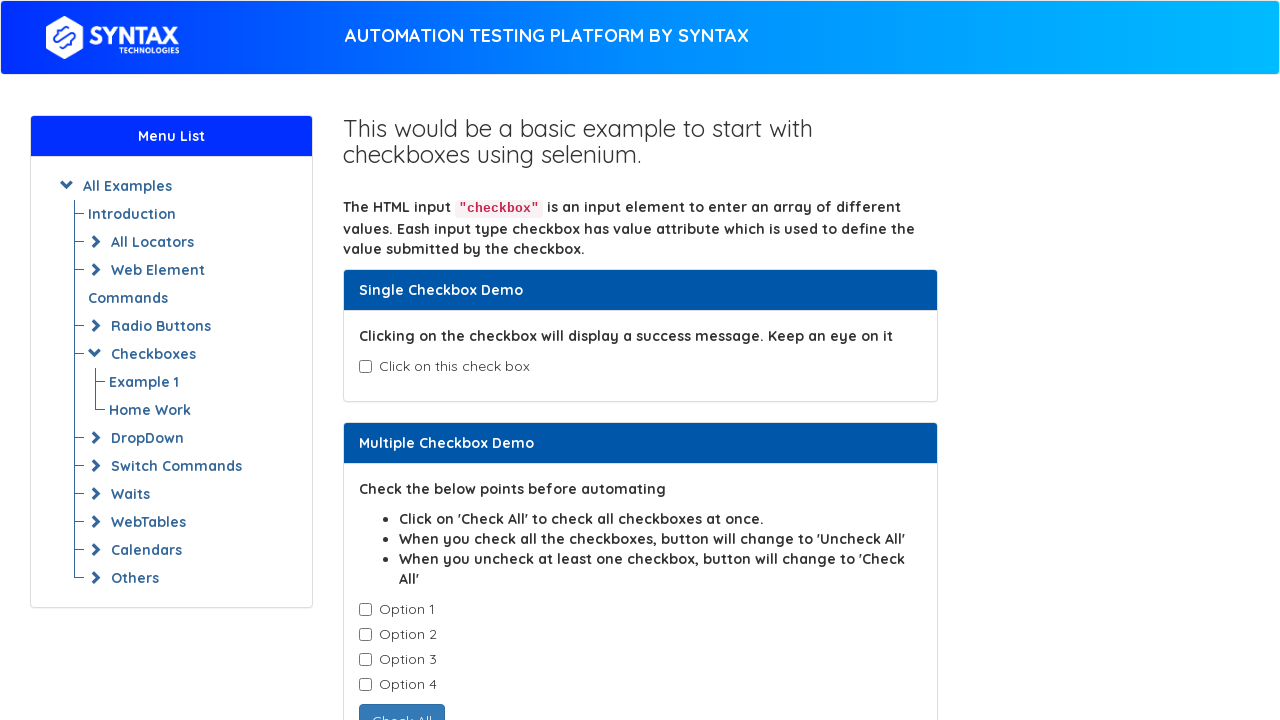

Clicked checkbox to select it at (365, 367) on input#isAgeSelected
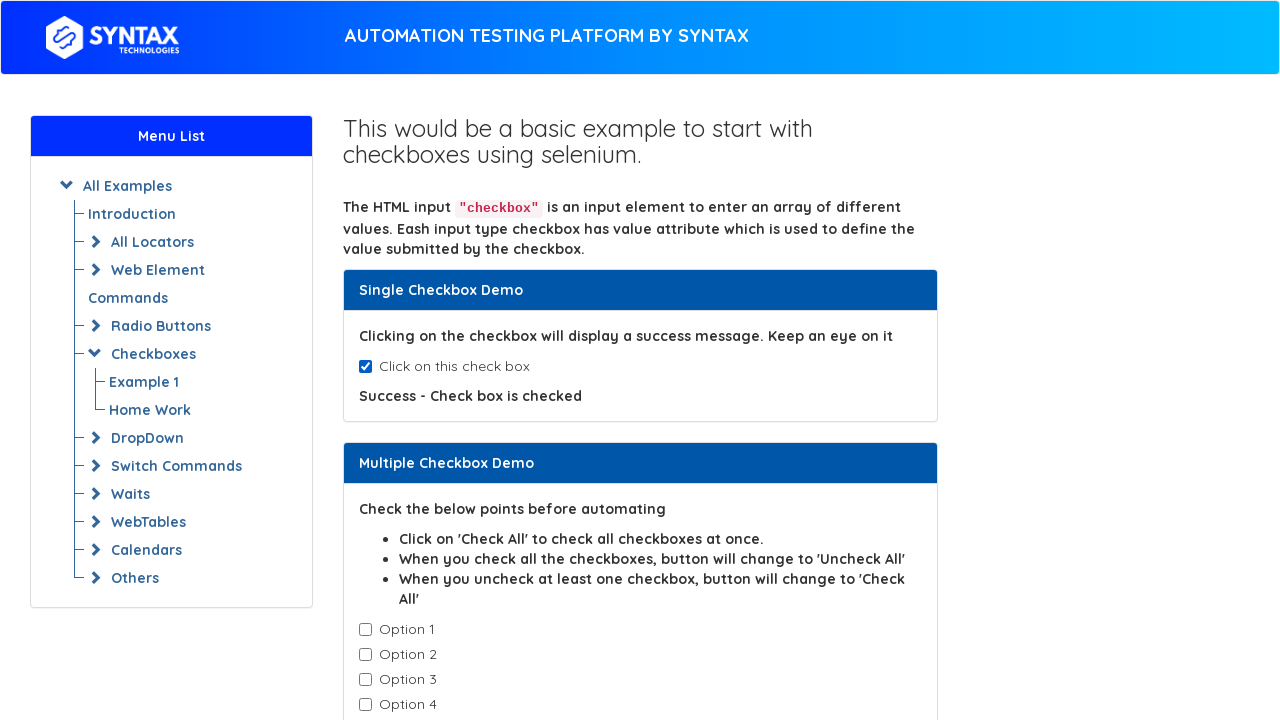

Clicked checkbox again to deselect it at (365, 367) on input#isAgeSelected
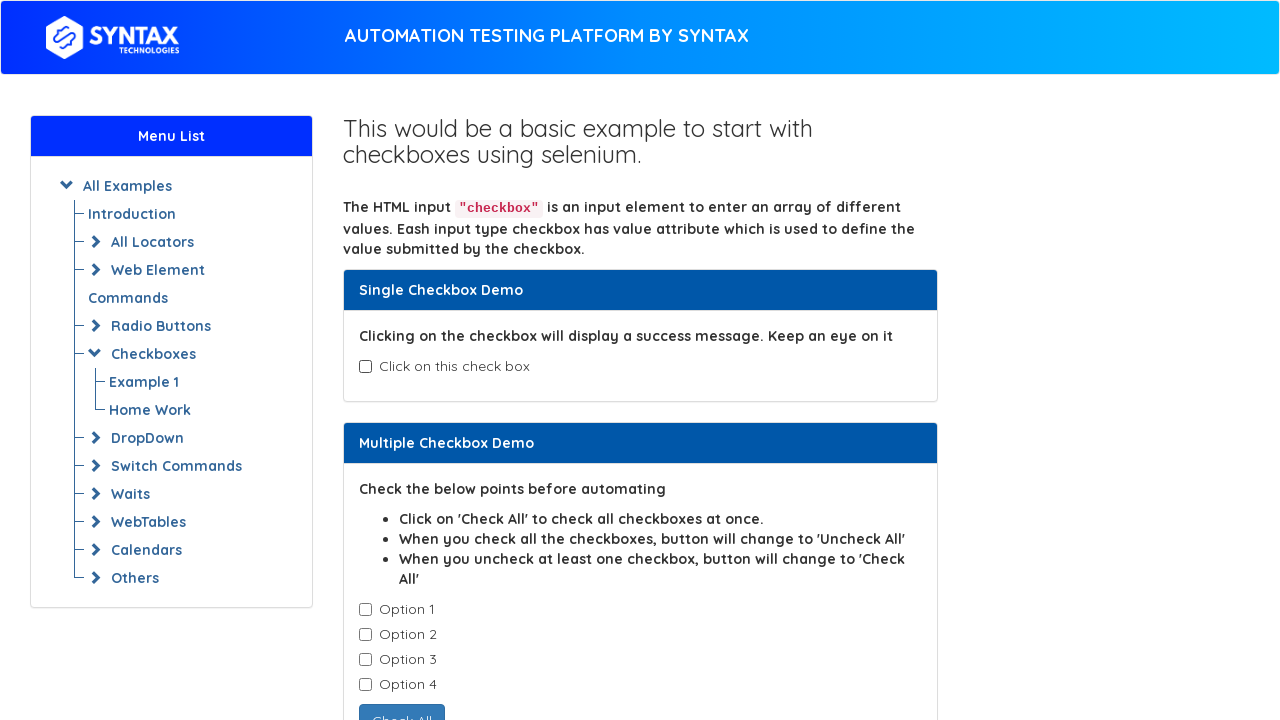

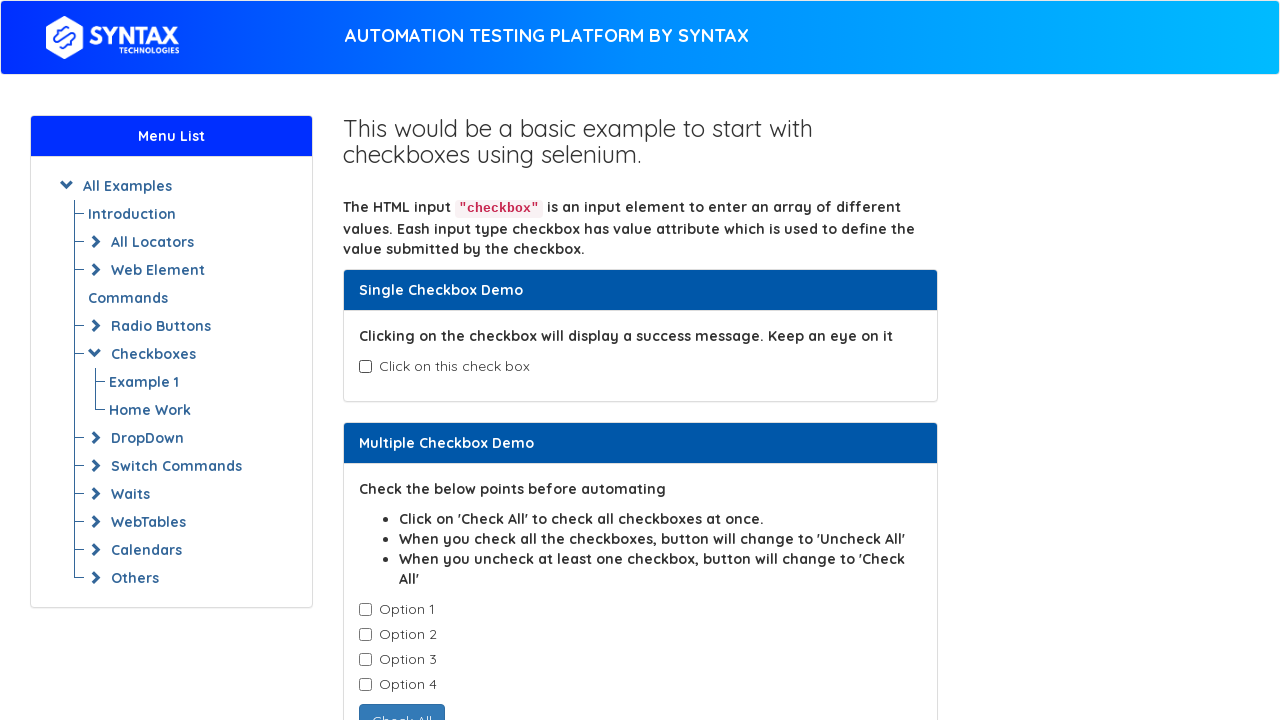